Tests adding multiple todo items by filling the input field and pressing Enter, then verifying the items appear in the list

Starting URL: https://demo.playwright.dev/todomvc

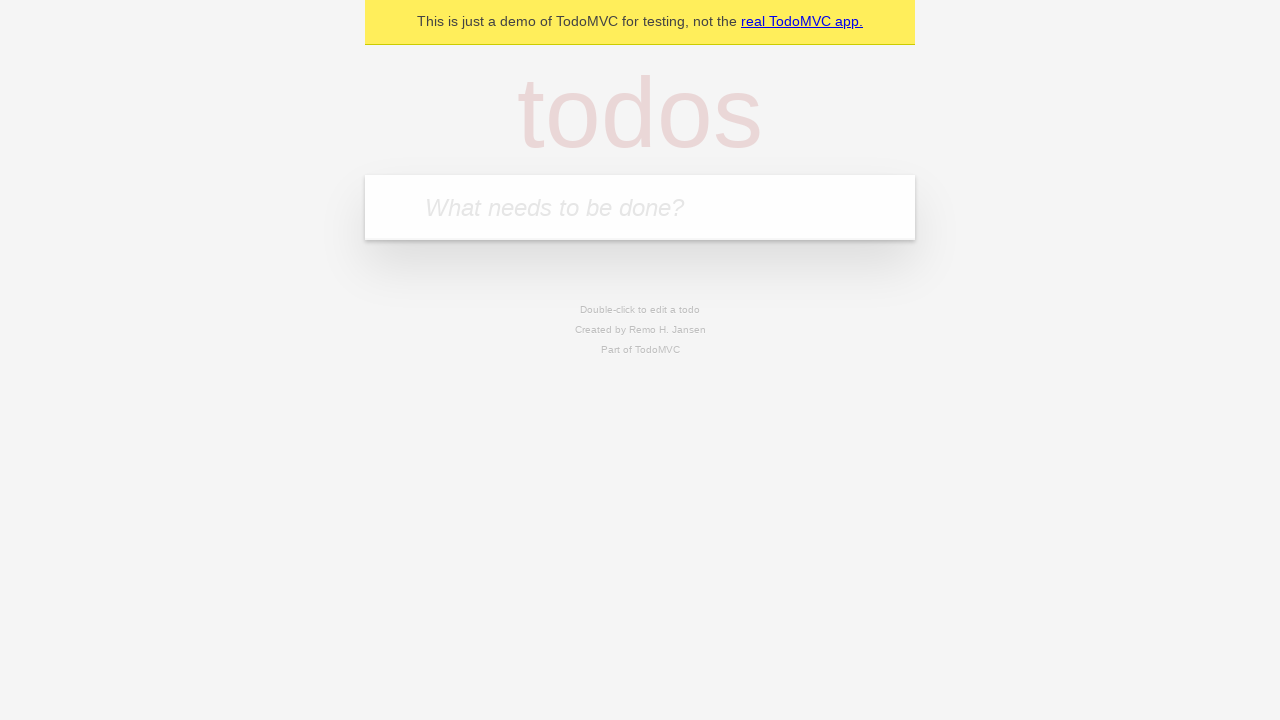

Filled todo input with 'buy some cheese' on internal:attr=[placeholder="What needs to be done?"i]
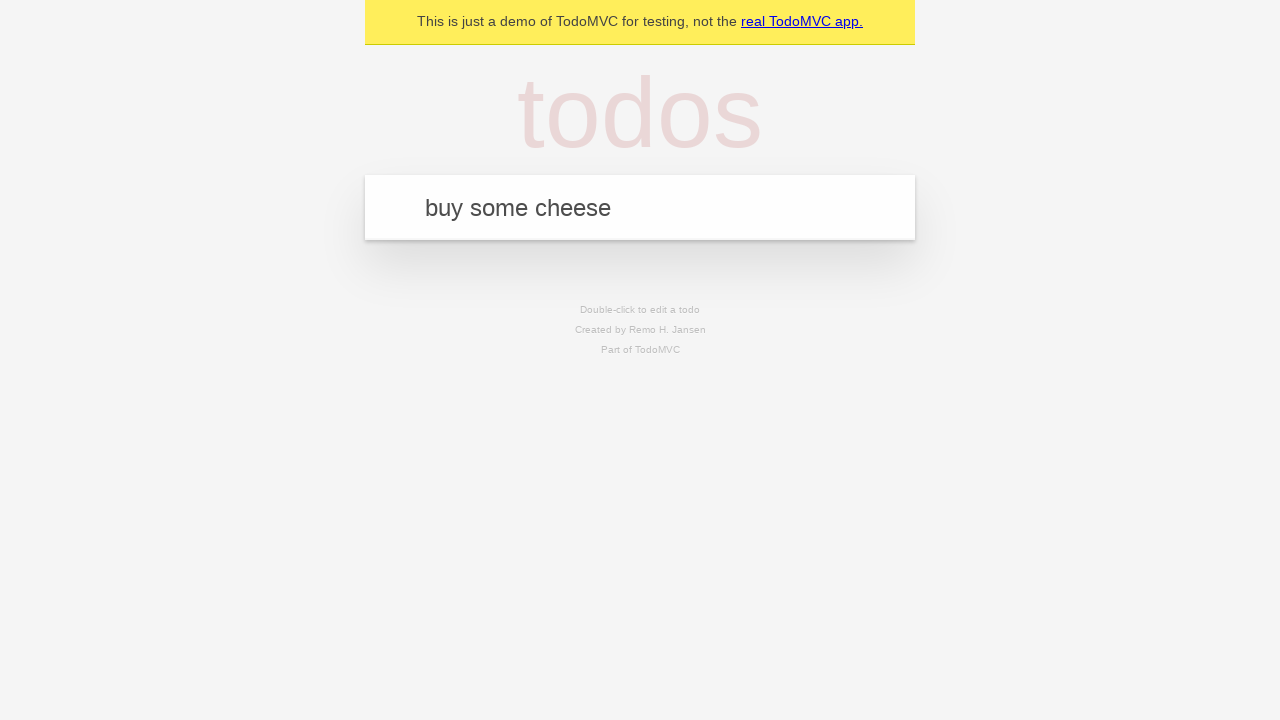

Pressed Enter to add first todo item on internal:attr=[placeholder="What needs to be done?"i]
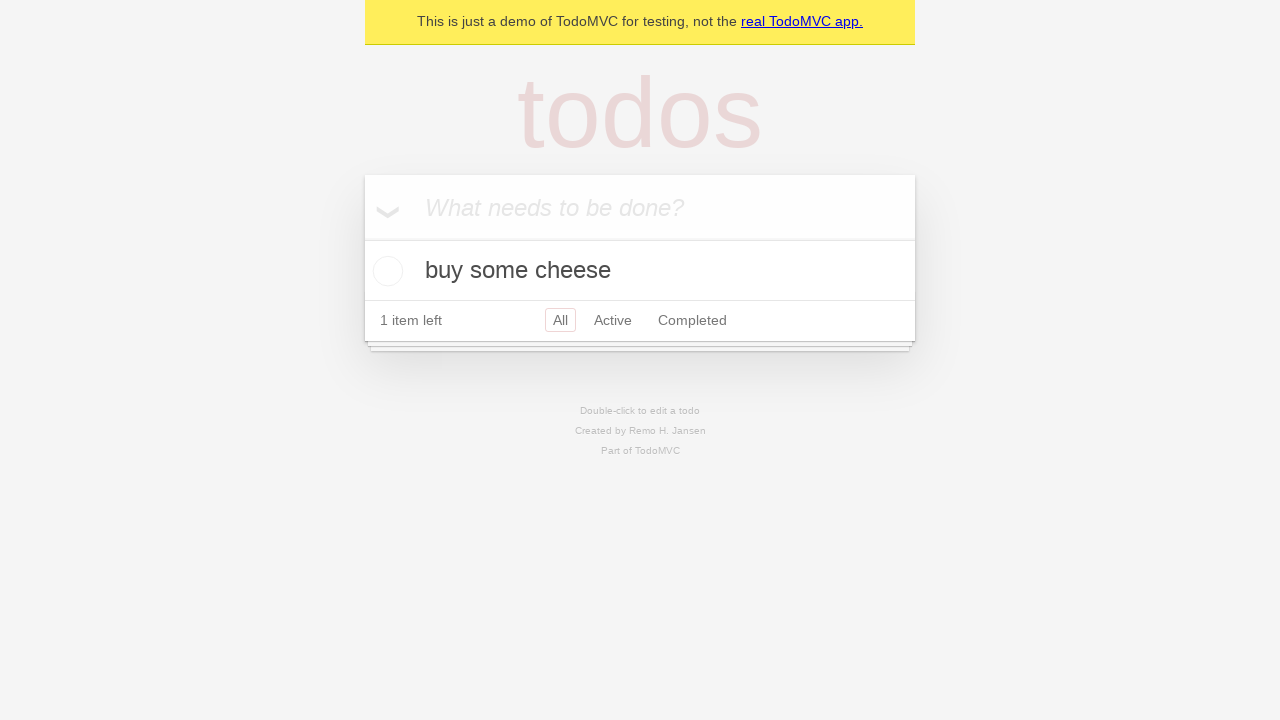

First todo item appeared in the list
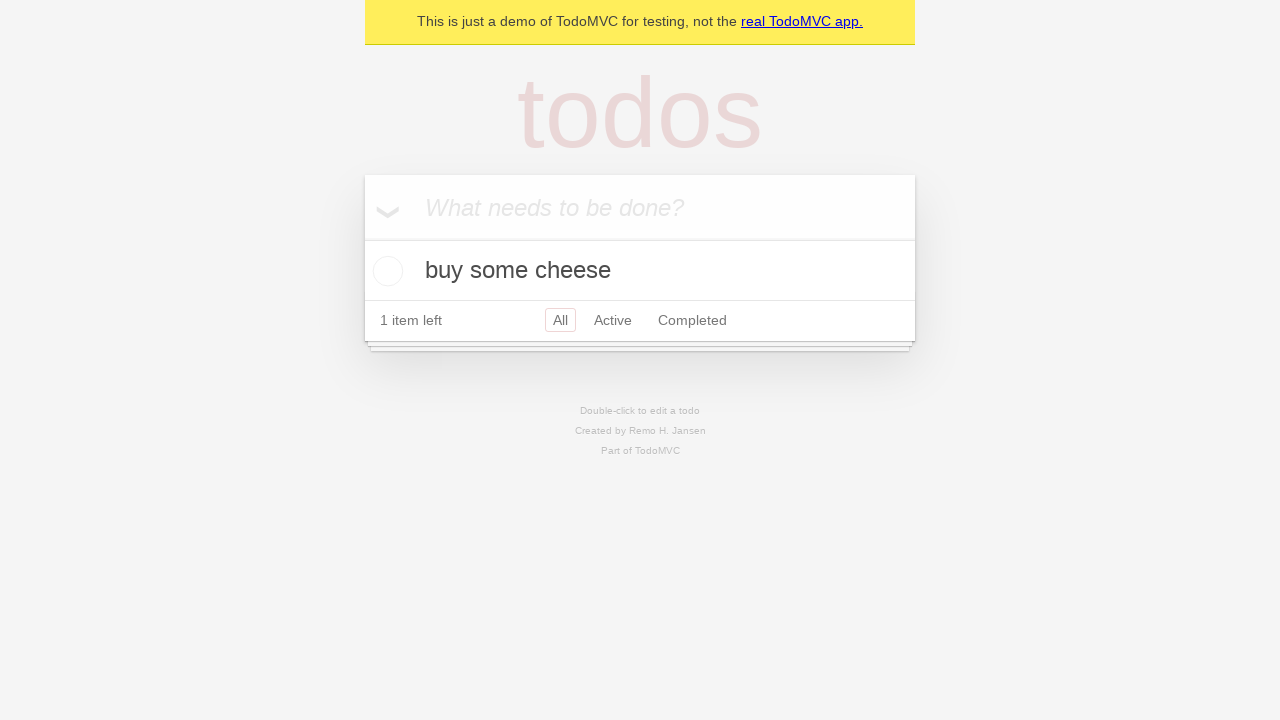

Filled todo input with 'feed the cat' on internal:attr=[placeholder="What needs to be done?"i]
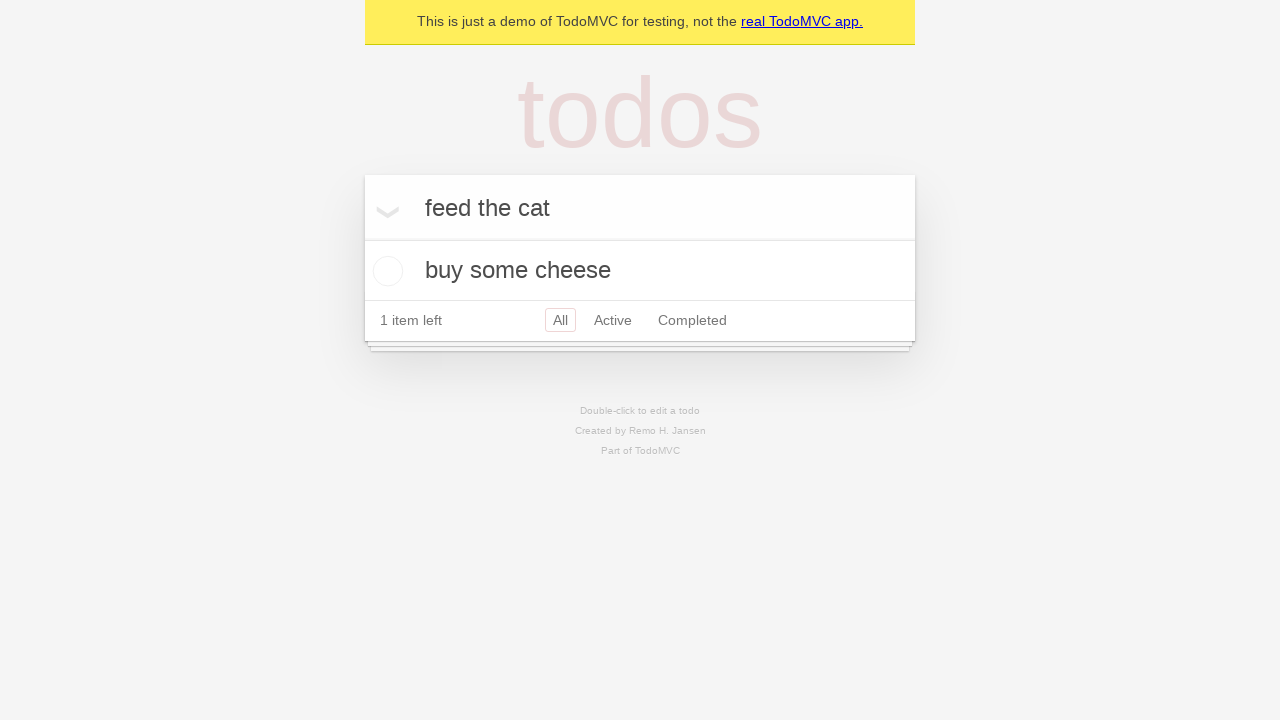

Pressed Enter to add second todo item on internal:attr=[placeholder="What needs to be done?"i]
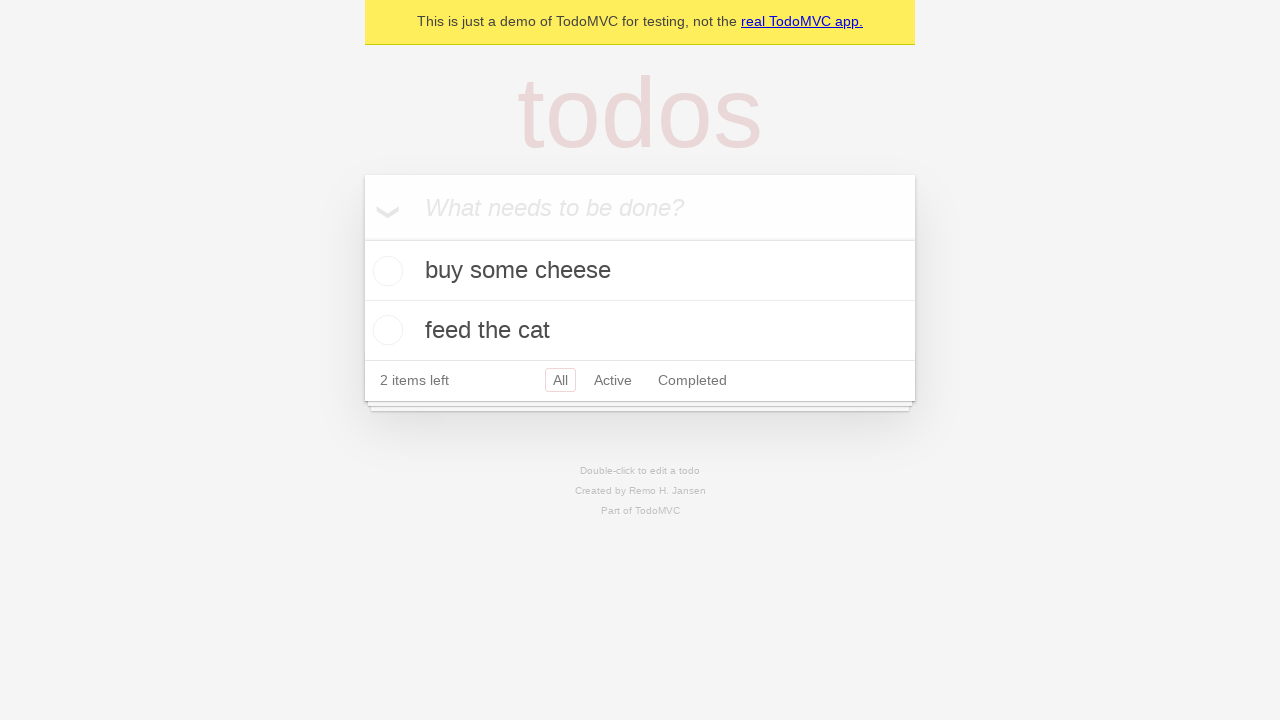

Second todo item appeared in the list, both items now visible
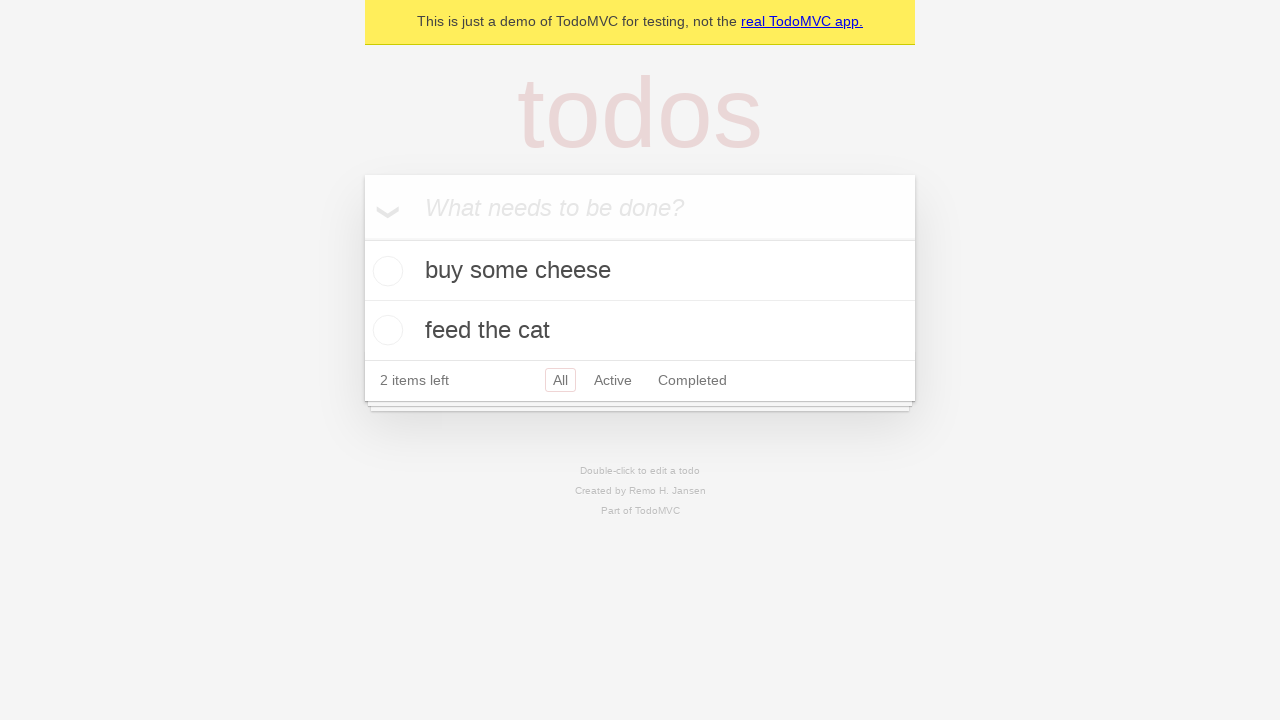

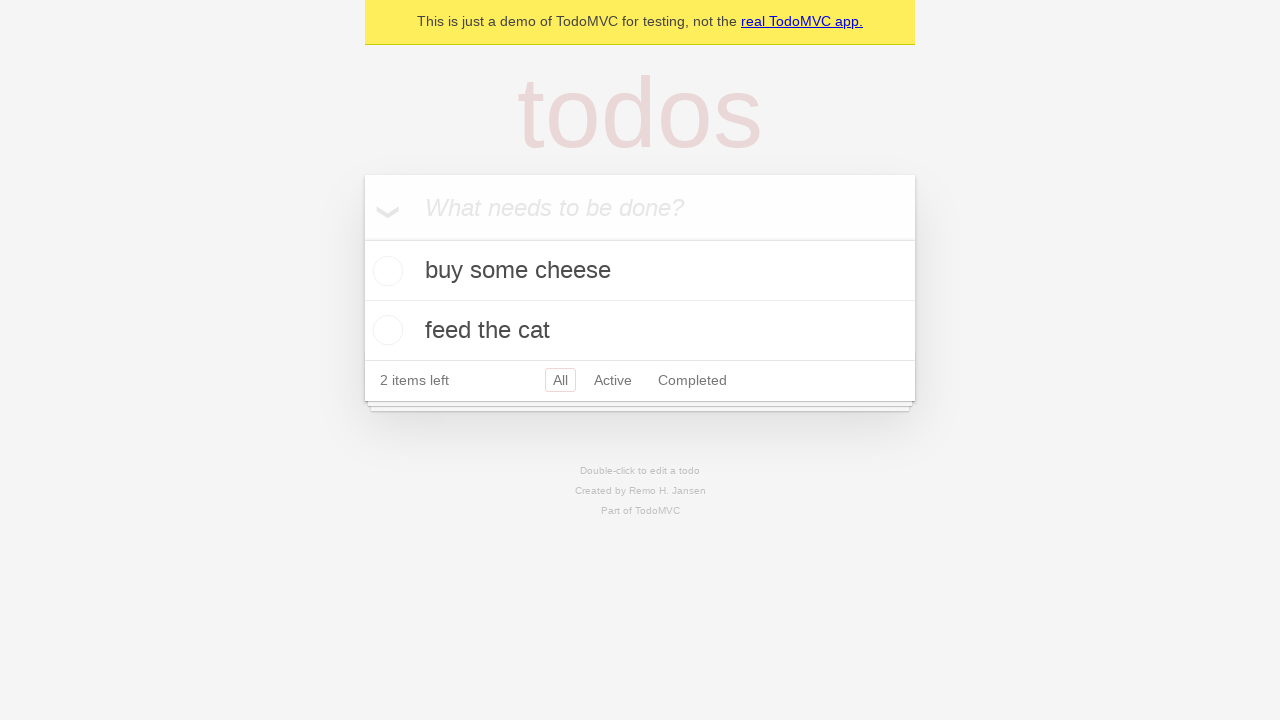